Tests sorting the Due column using semantic class selectors on a table with helpful markup attributes

Starting URL: http://the-internet.herokuapp.com/tables

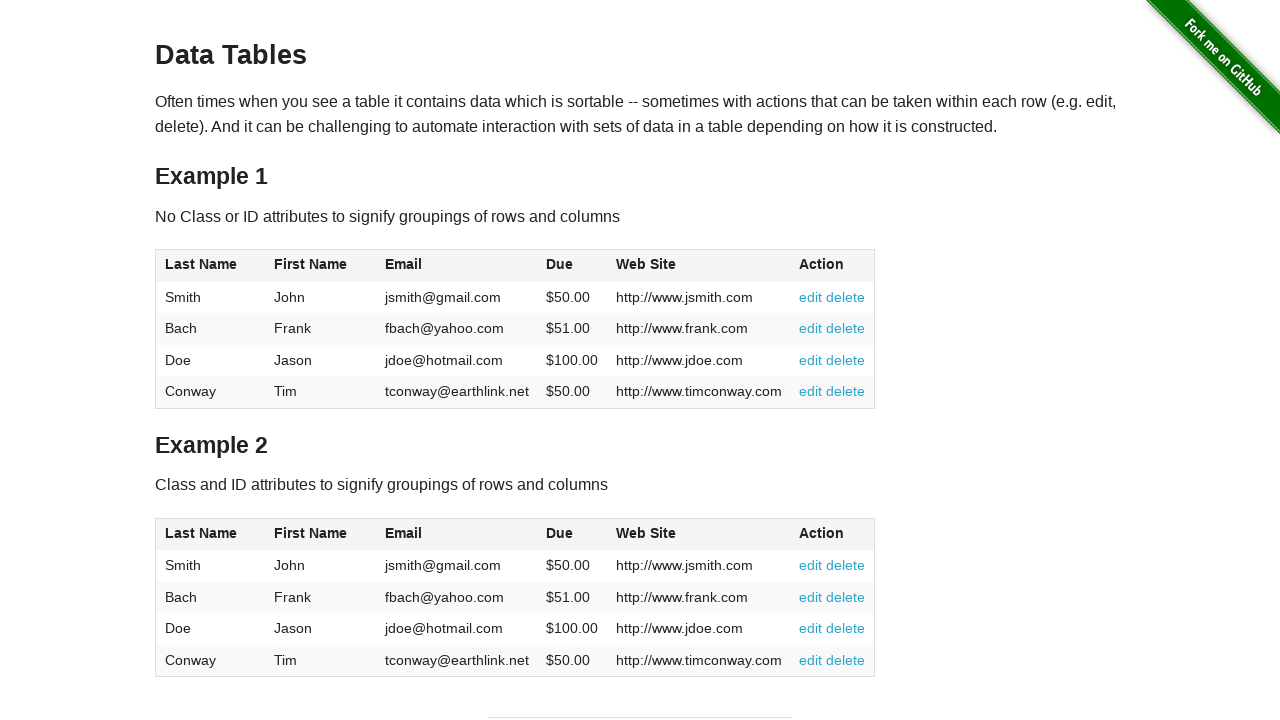

Clicked the Due column header to sort at (560, 533) on #table2 thead .dues
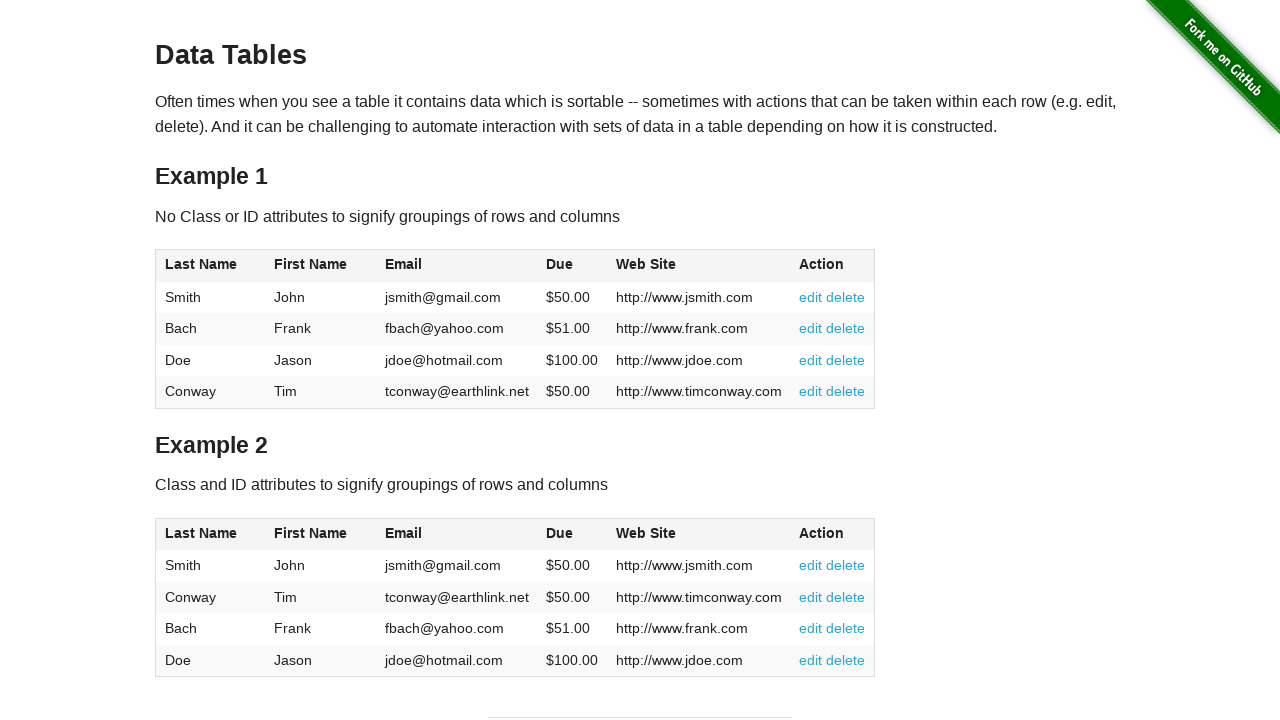

Waited for Due column values to load
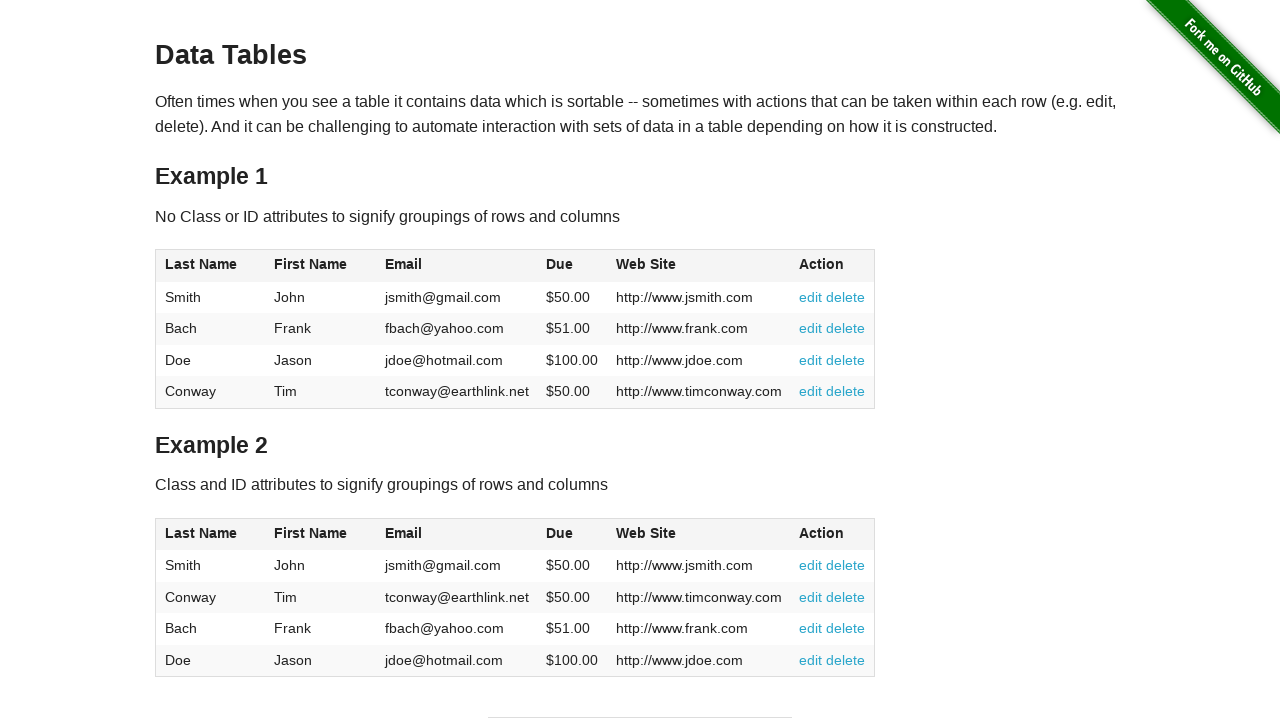

Retrieved all Due column values from the table
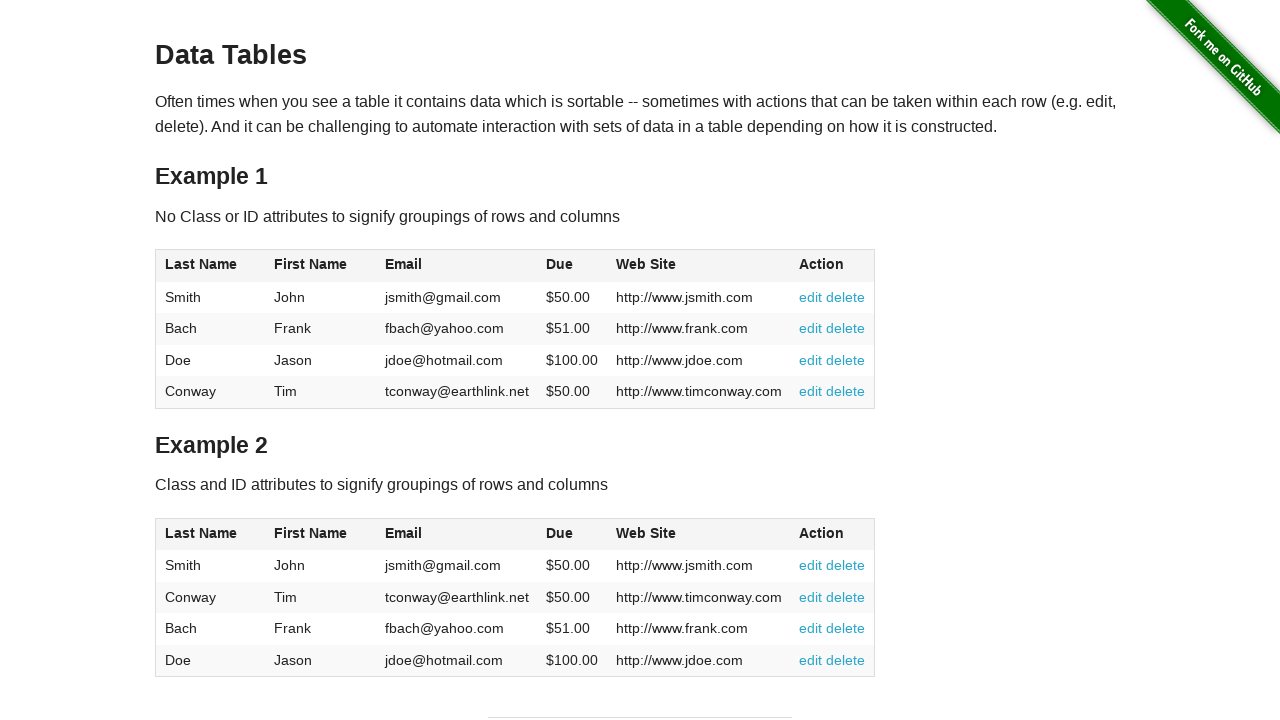

Verified that Due column is sorted in ascending order
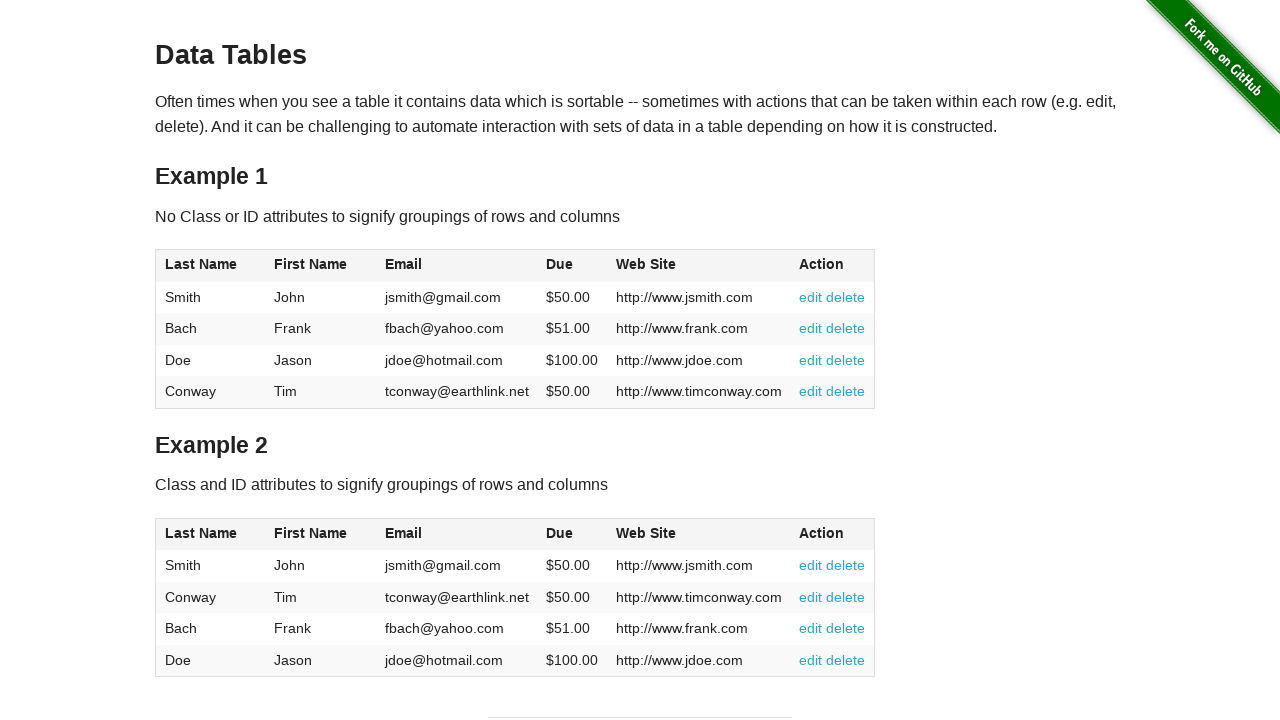

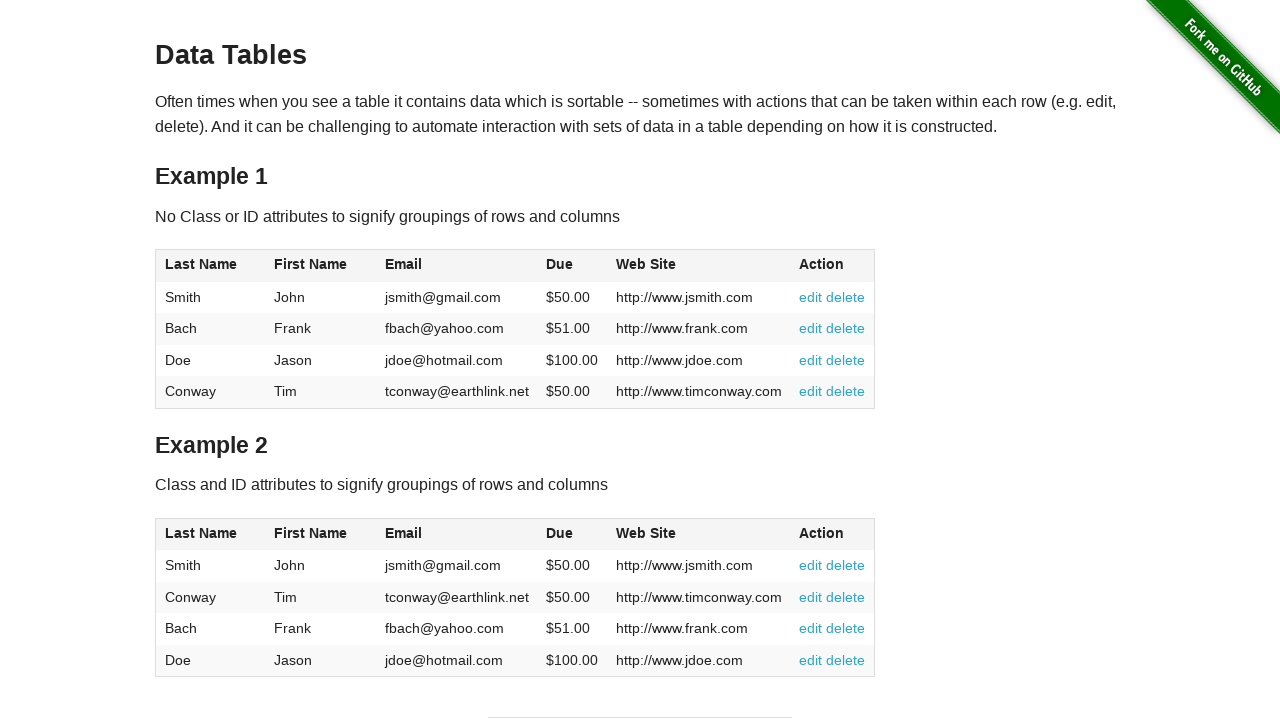